Tests jQuery UI droppable functionality by dragging an element and dropping it onto a target area within an iframe, then clicking the Accept link

Starting URL: https://jqueryui.com/droppable/

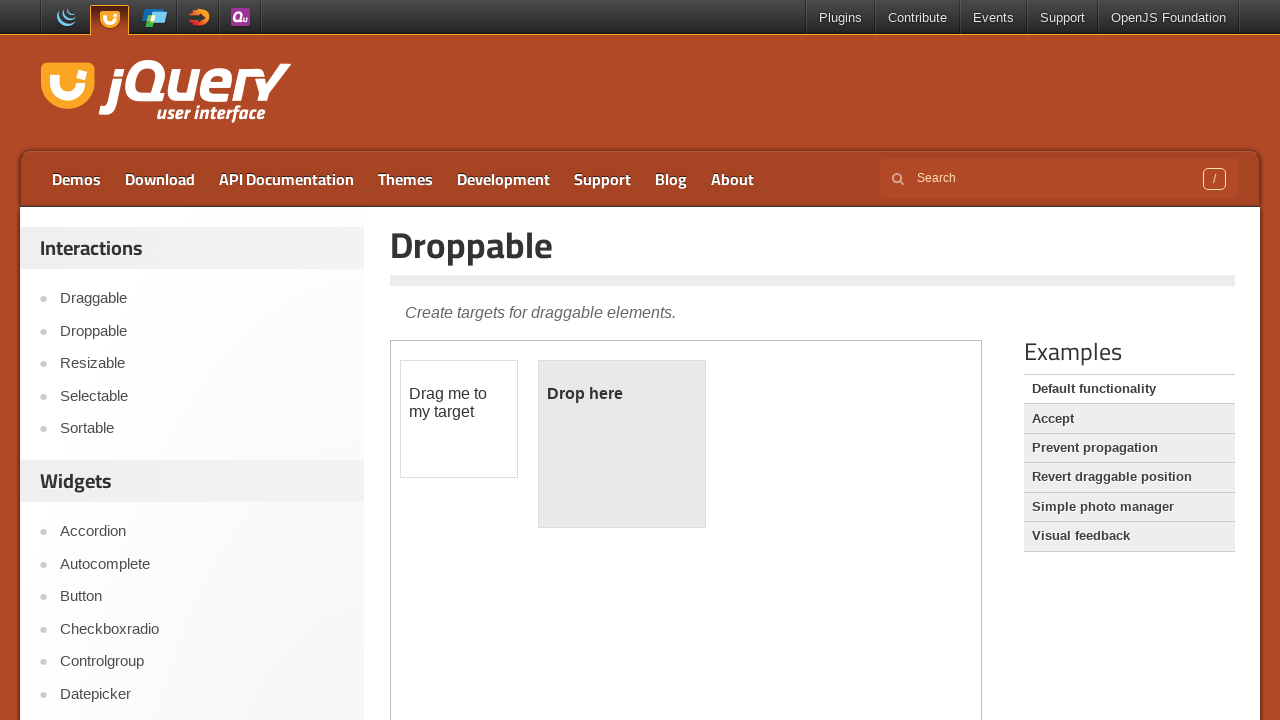

Located the demo iframe
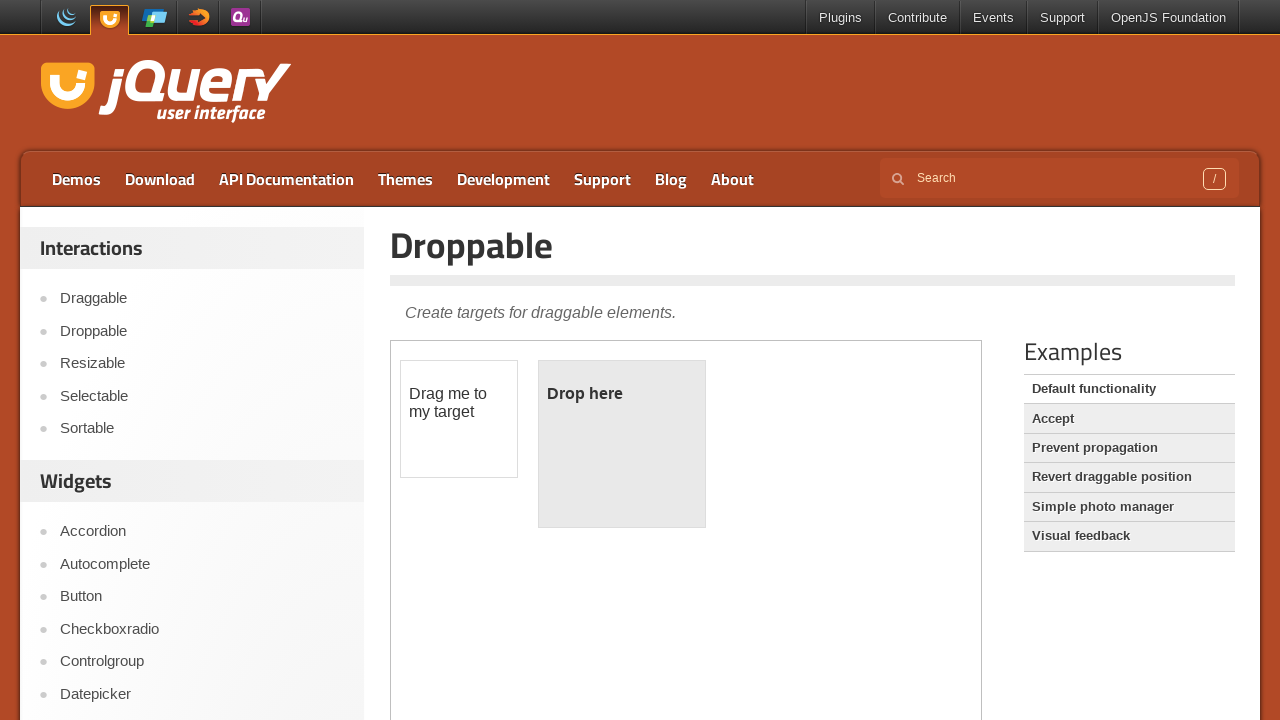

Located the draggable element within the iframe
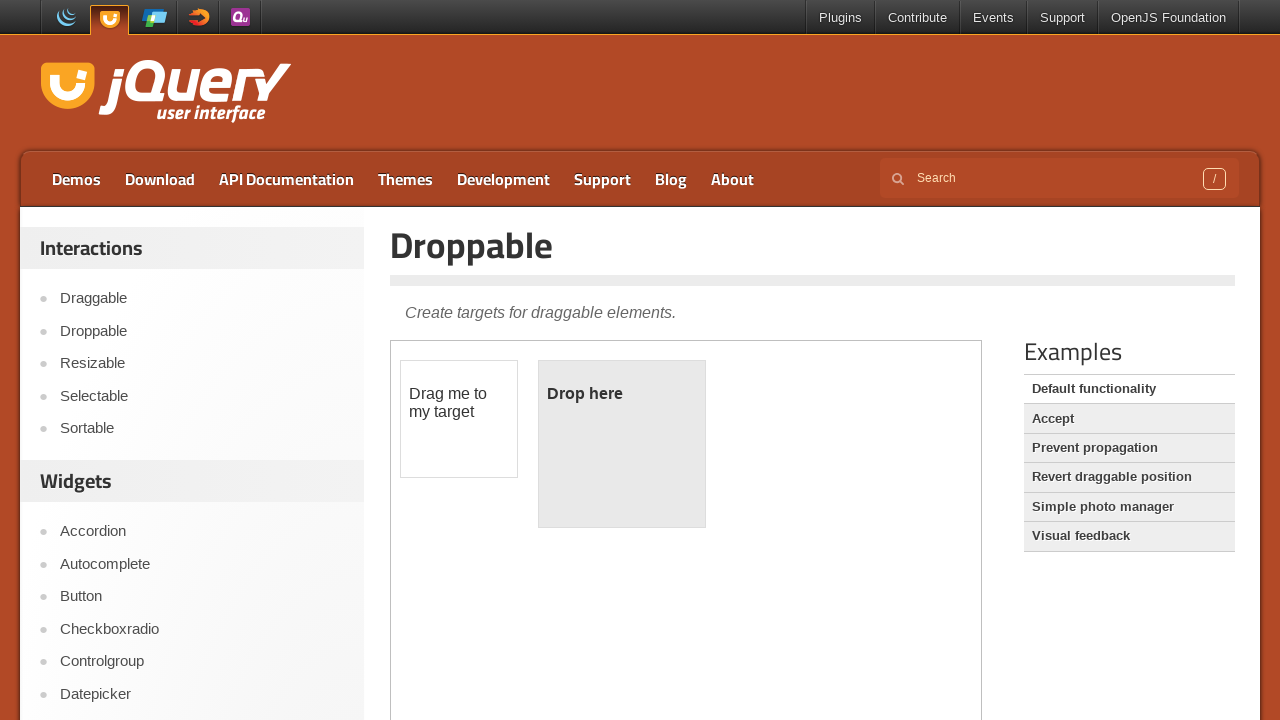

Located the droppable target element within the iframe
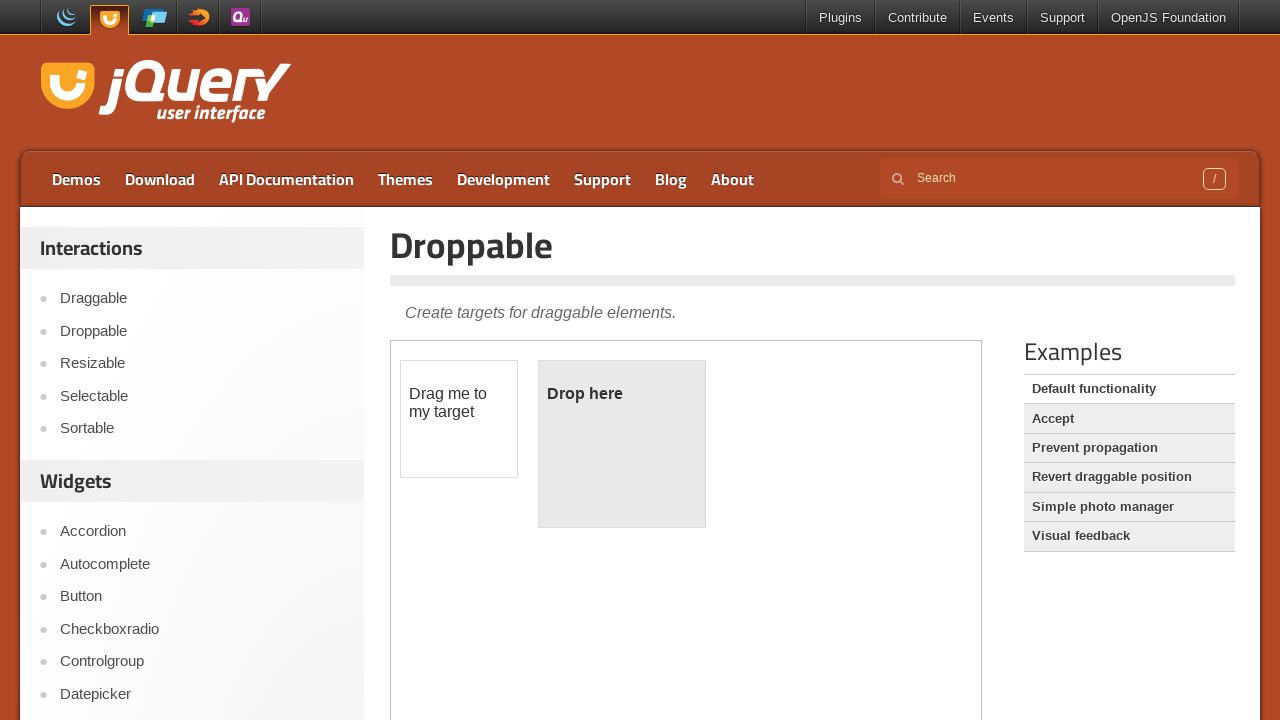

Dragged the draggable element onto the droppable target at (622, 444)
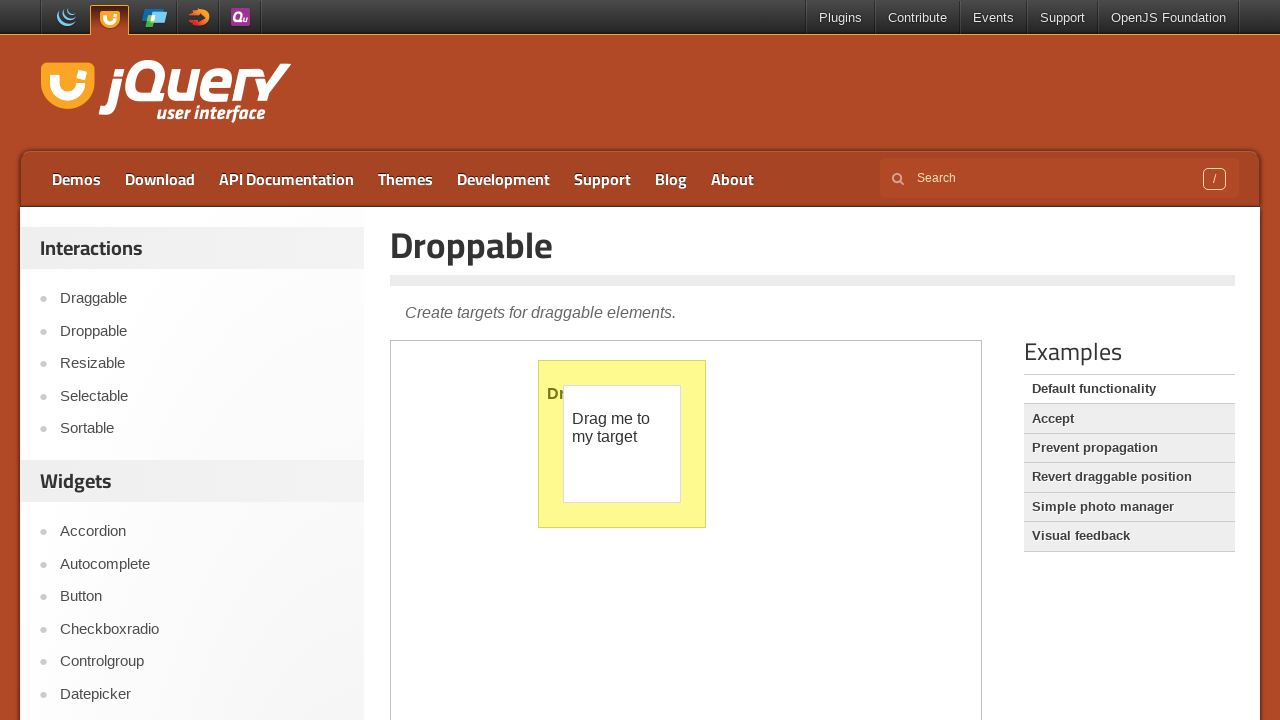

Clicked the Accept link at (1129, 419) on text=Accept
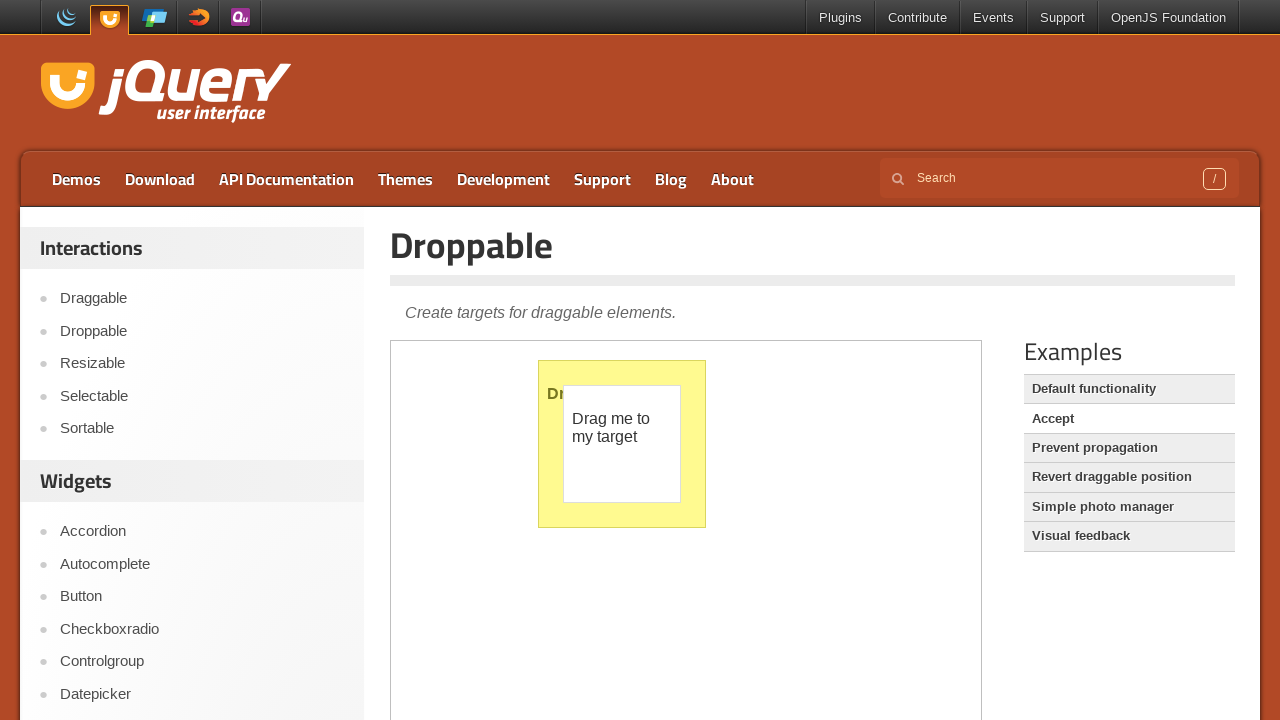

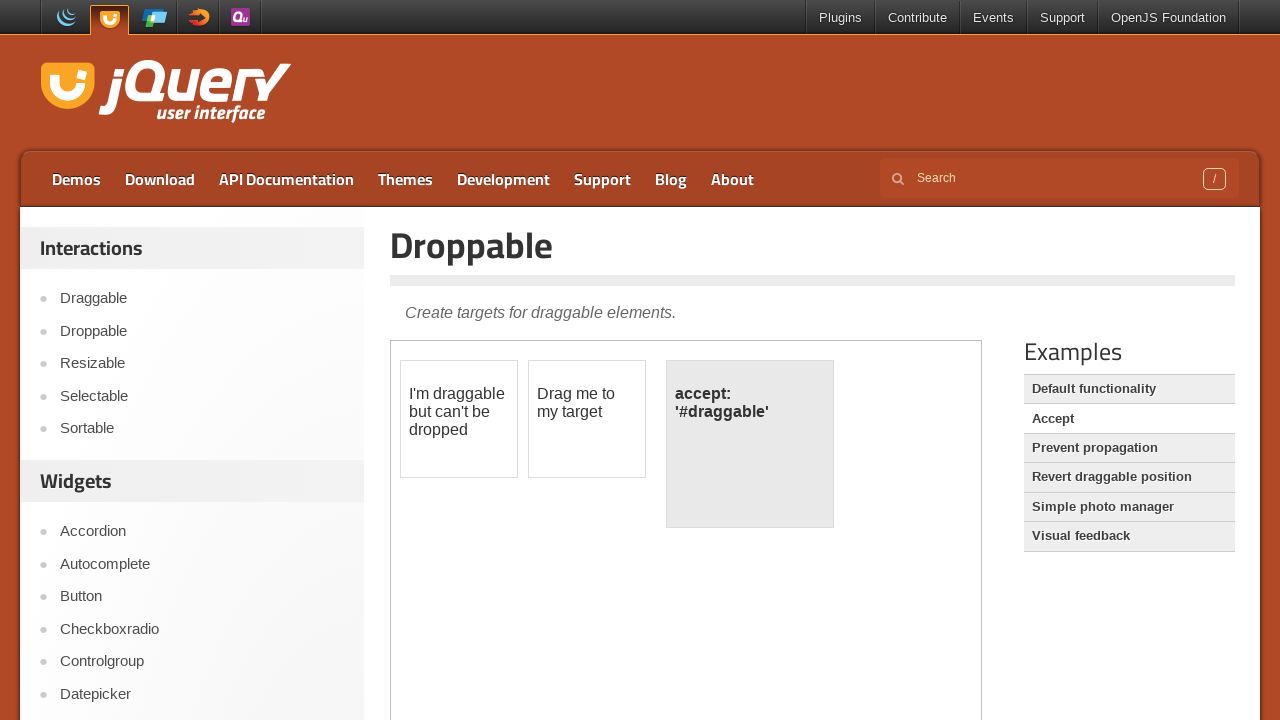